Tests JavaScript alert handling including dismissing an alert box, accepting a confirm dialog, and entering text in a prompt alert

Starting URL: https://demo.automationtesting.in/Alerts.html

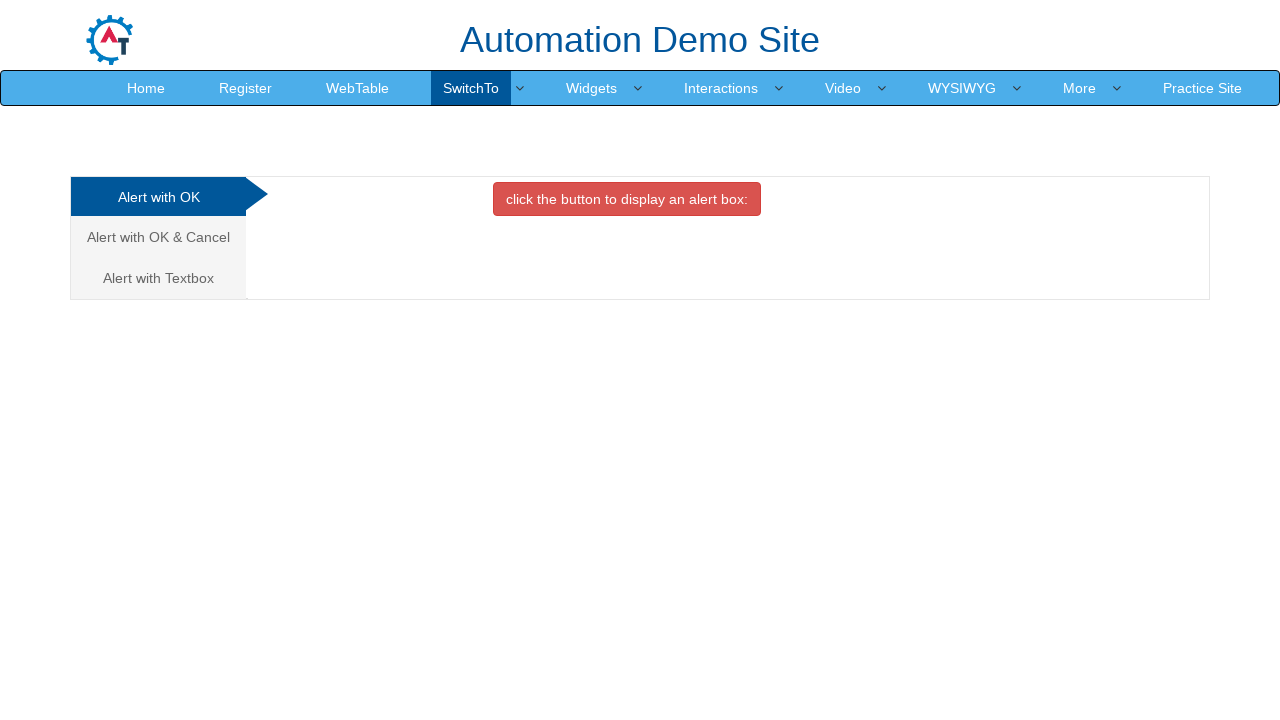

Clicked button to display an Alert Box at (627, 199) on xpath=//*[@id='OKTab']/button
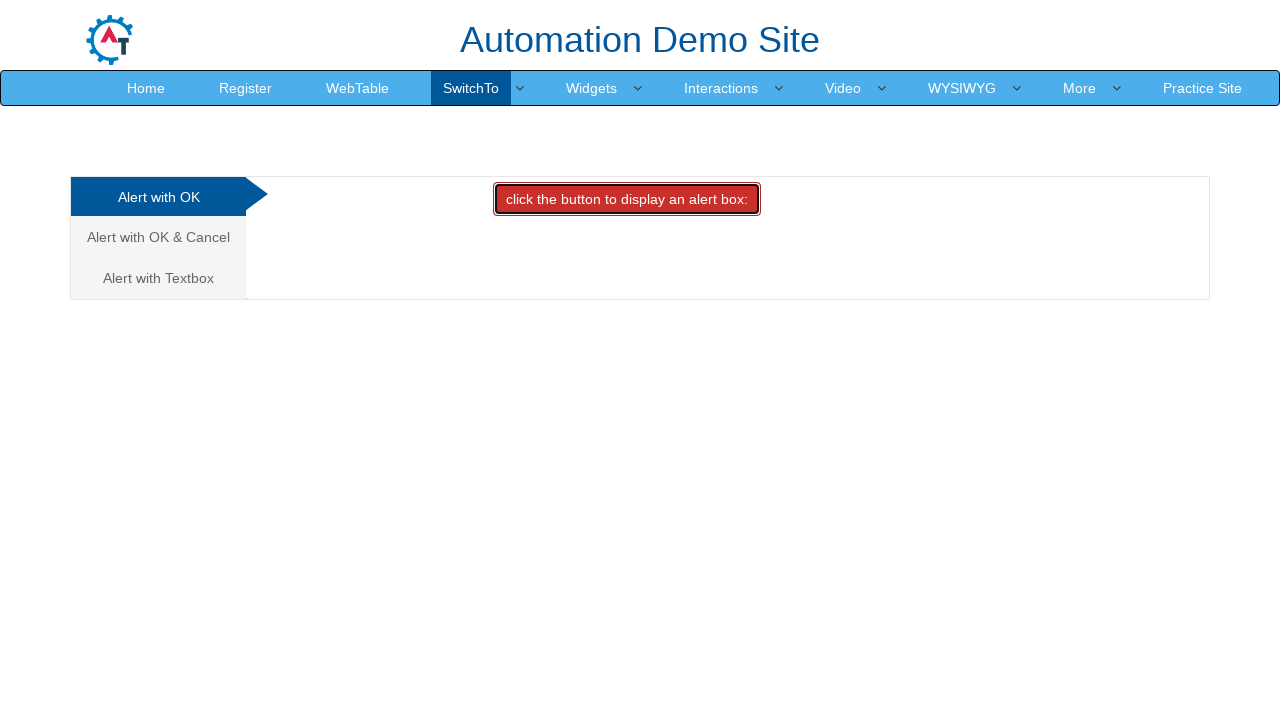

Waited 1000ms for alert to appear
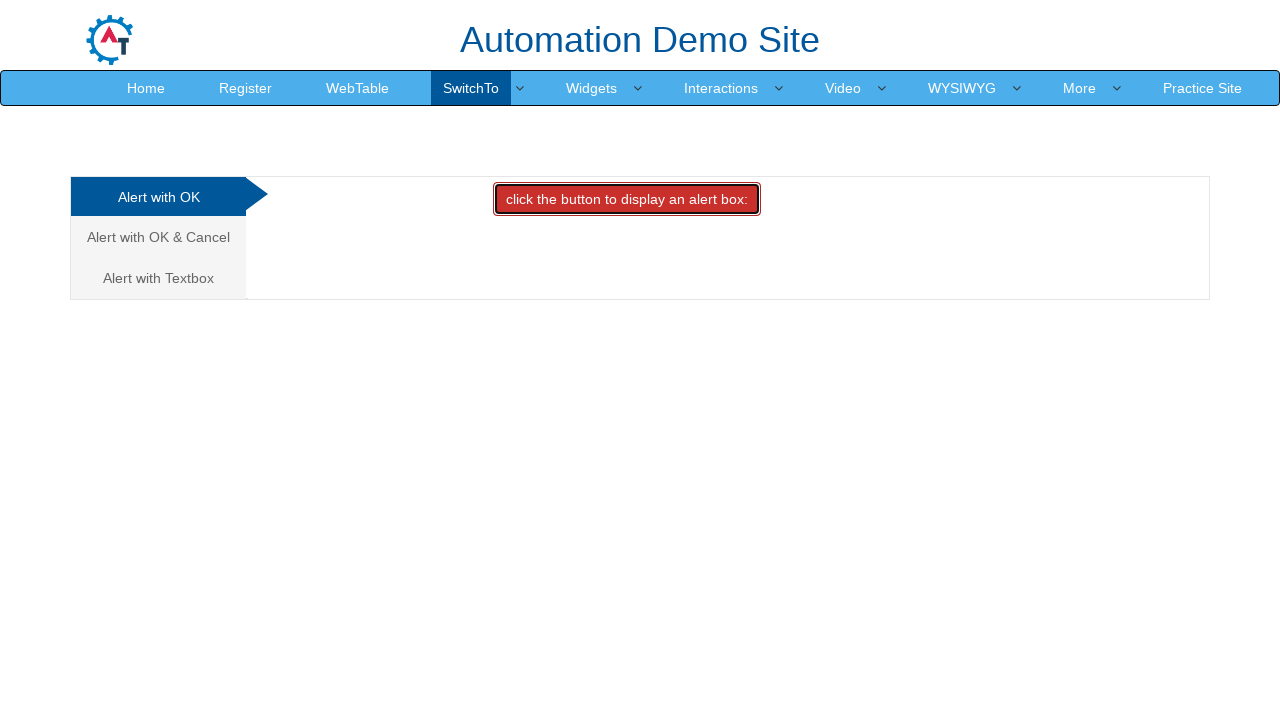

Set up dialog handler to dismiss alerts
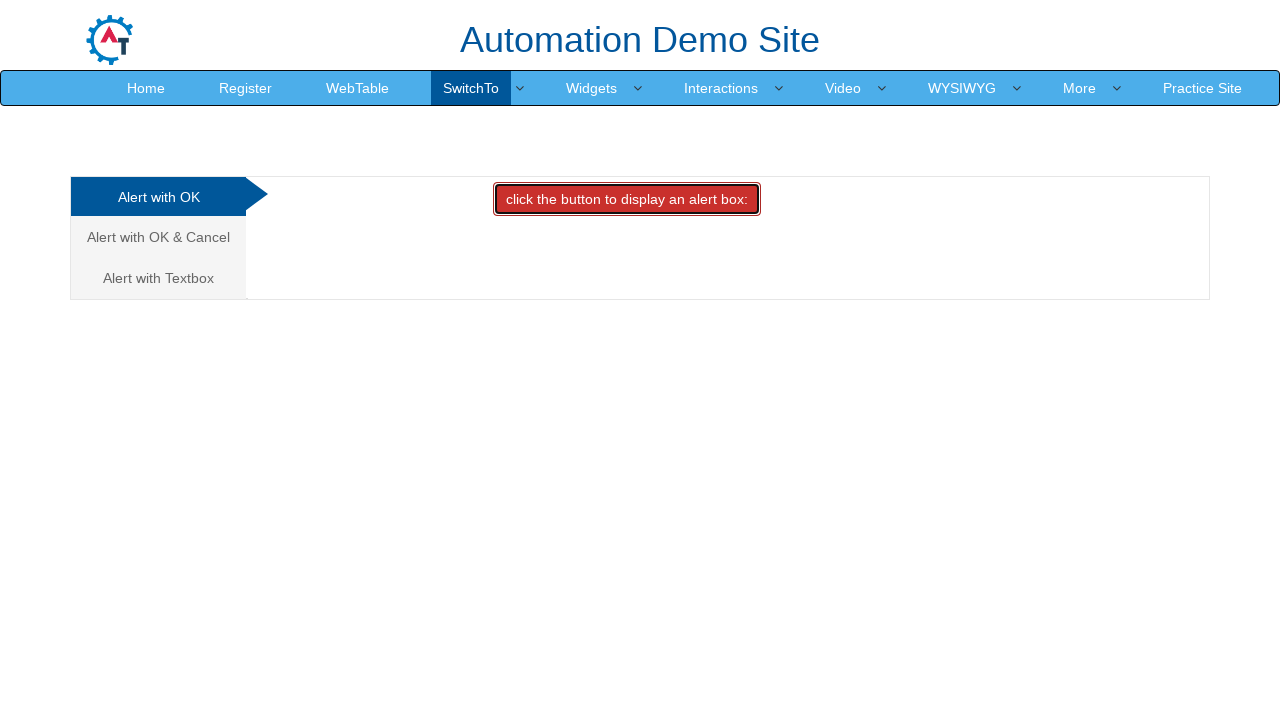

Clicked button to trigger alert dismissal at (627, 199) on xpath=//*[@id='OKTab']/button
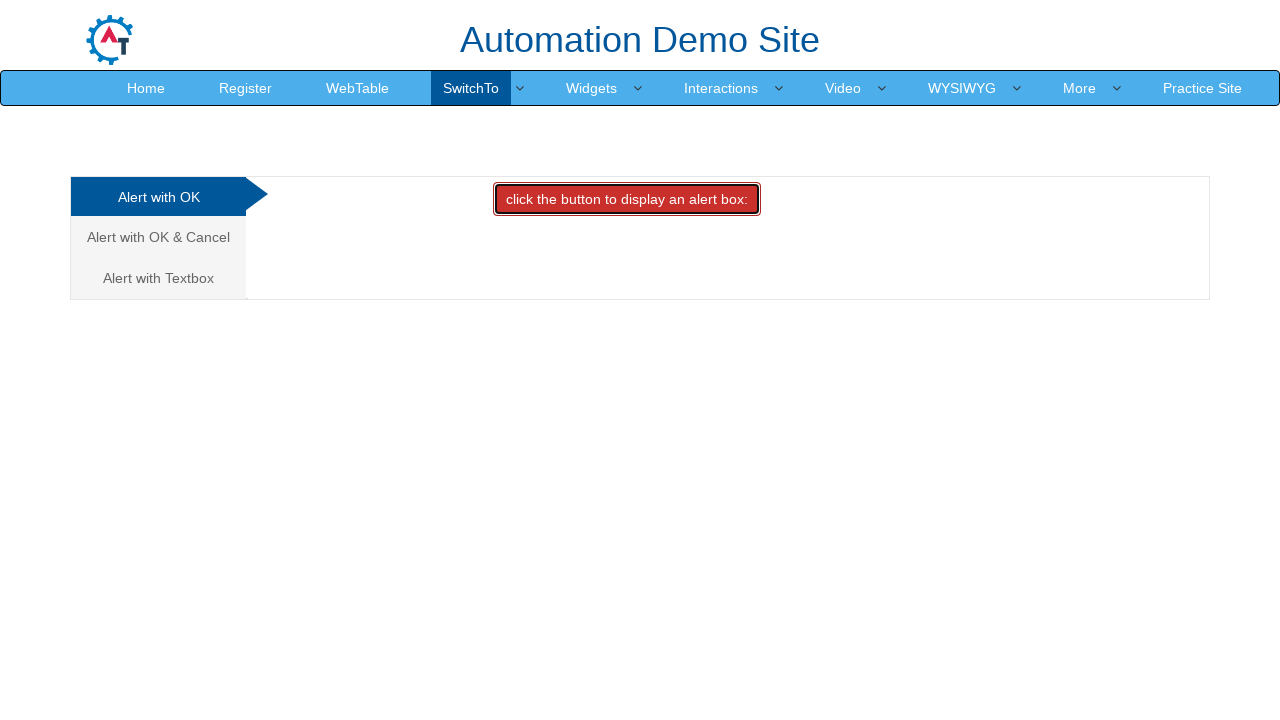

Waited 1000ms for alert to be dismissed
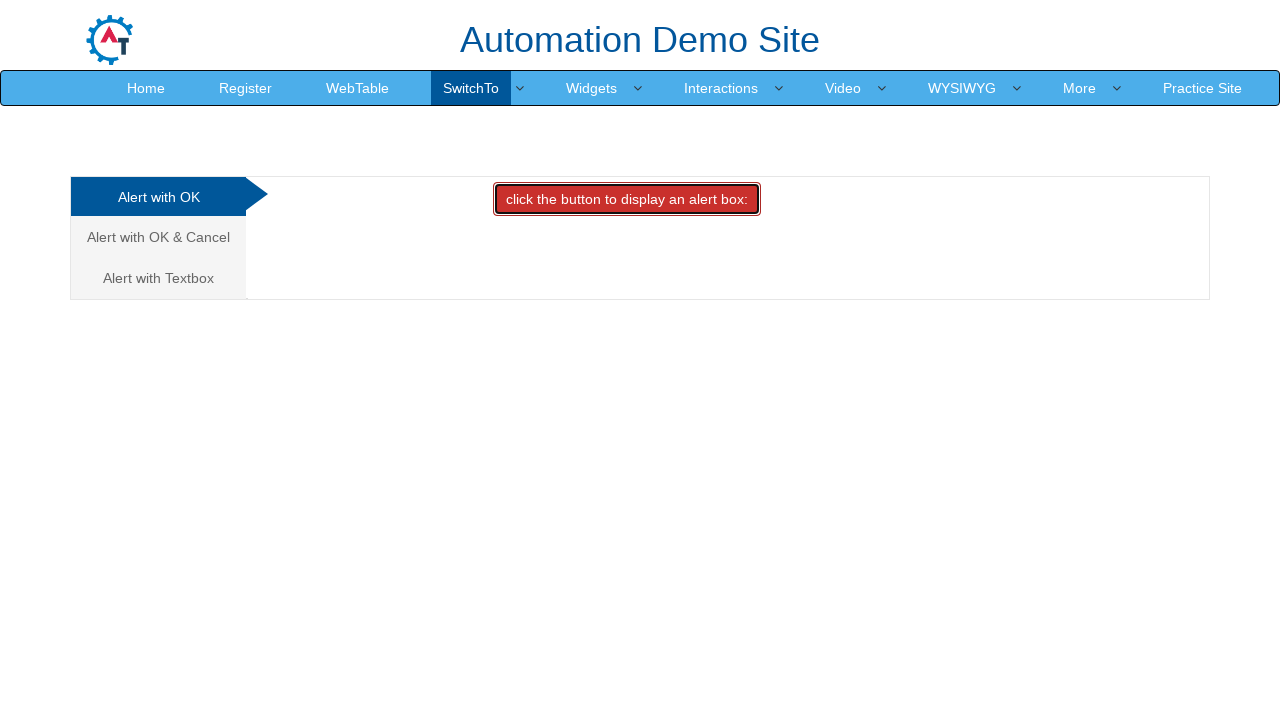

Clicked 'Alert with OK & Cancel' tab at (158, 237) on xpath=//a[contains(text(),'Alert with OK & Cancel')]
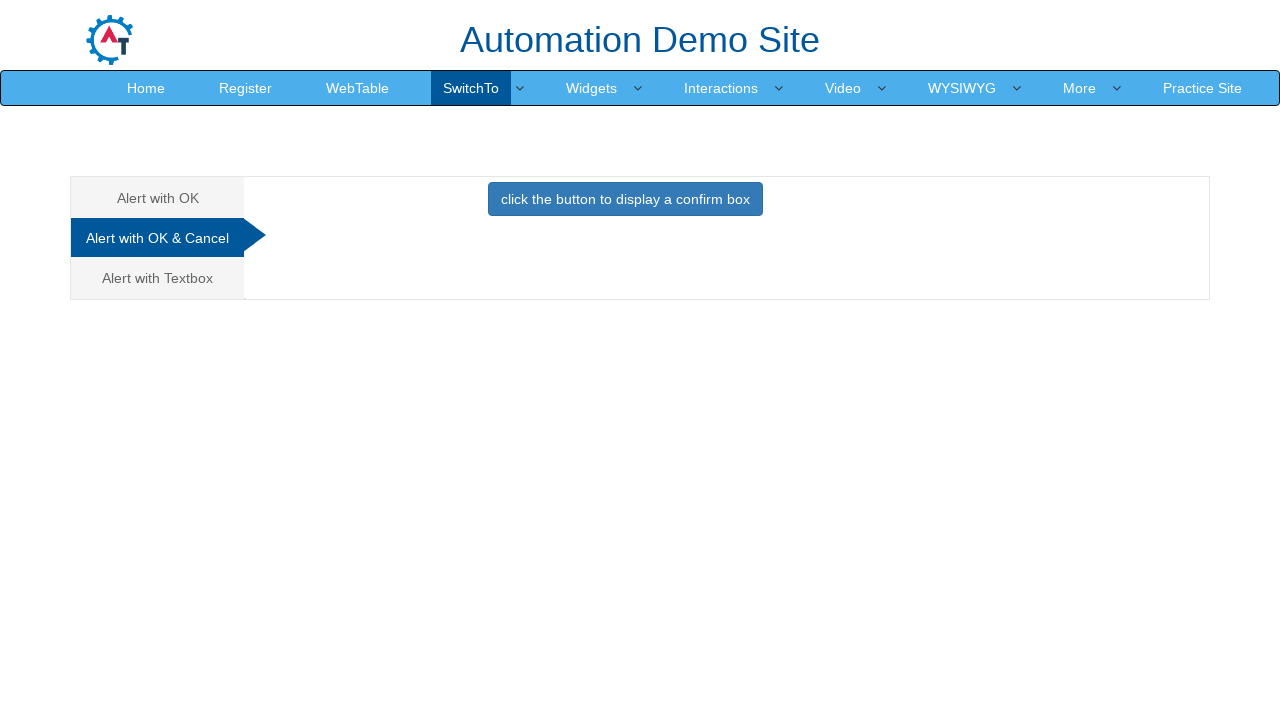

Set up dialog handler to accept confirm dialog
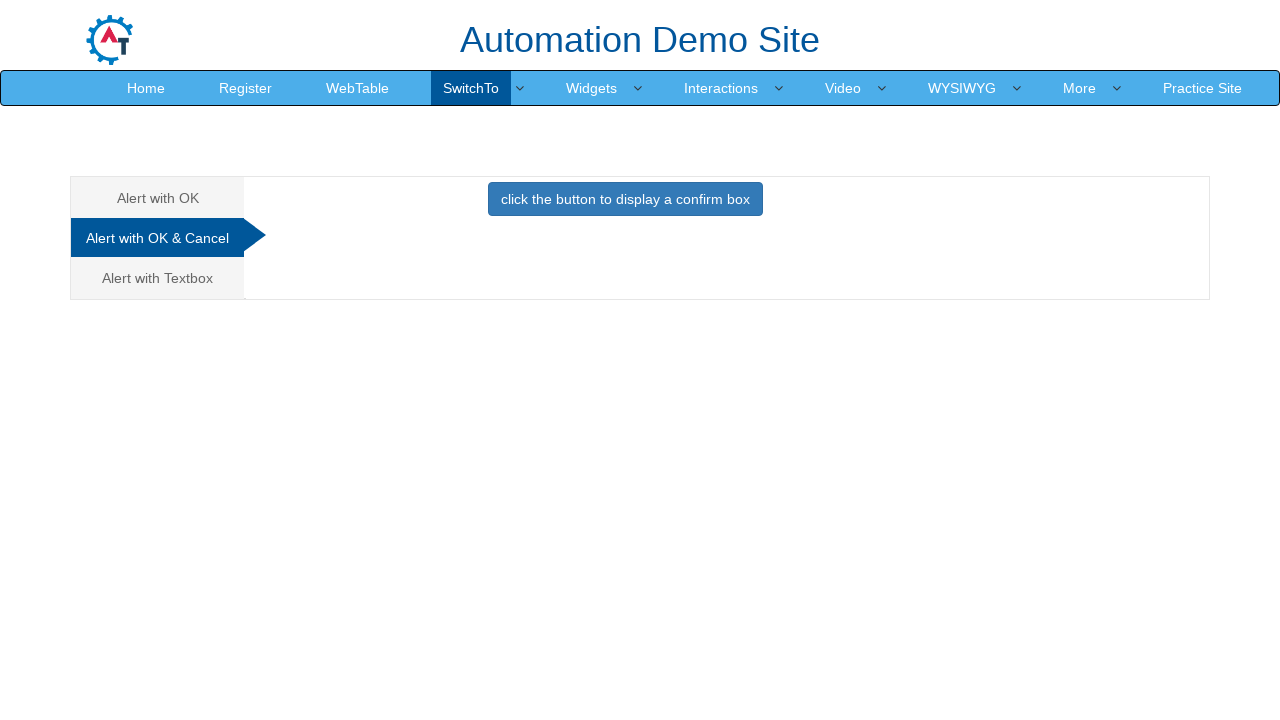

Clicked button to trigger confirm dialog at (625, 199) on xpath=//*[@id='CancelTab']/button
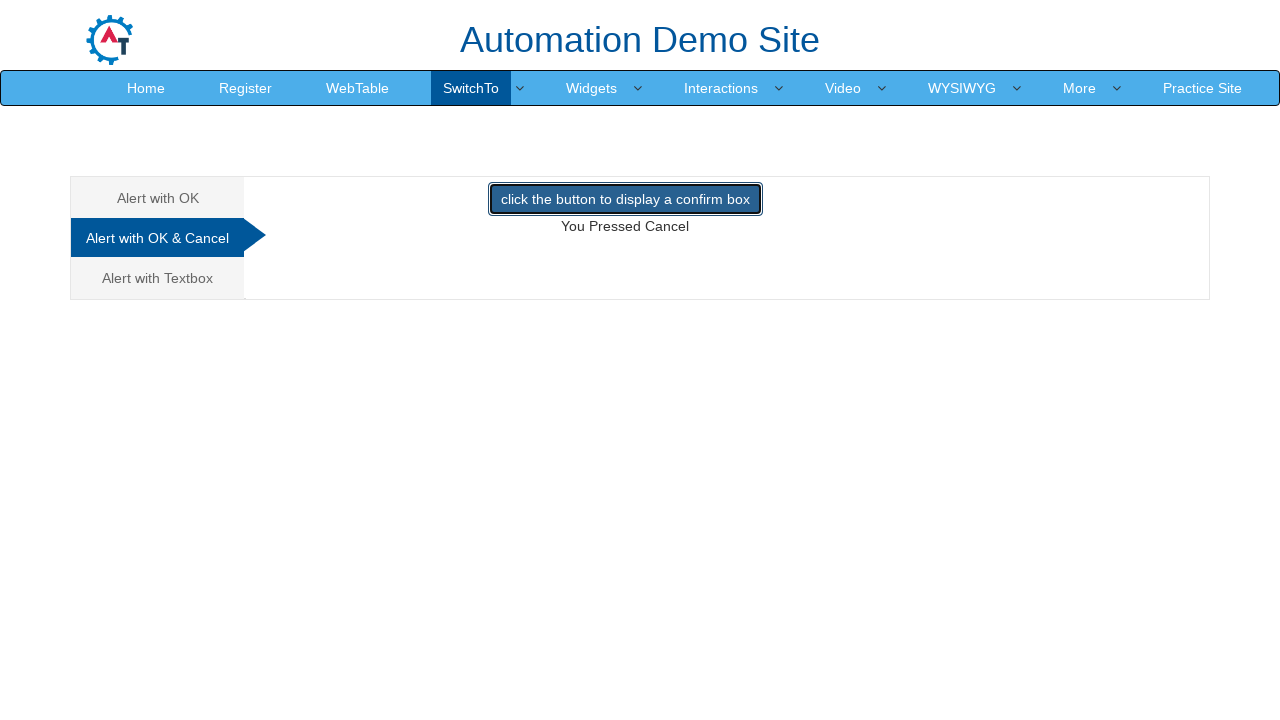

Waited 1500ms for confirm dialog to be accepted
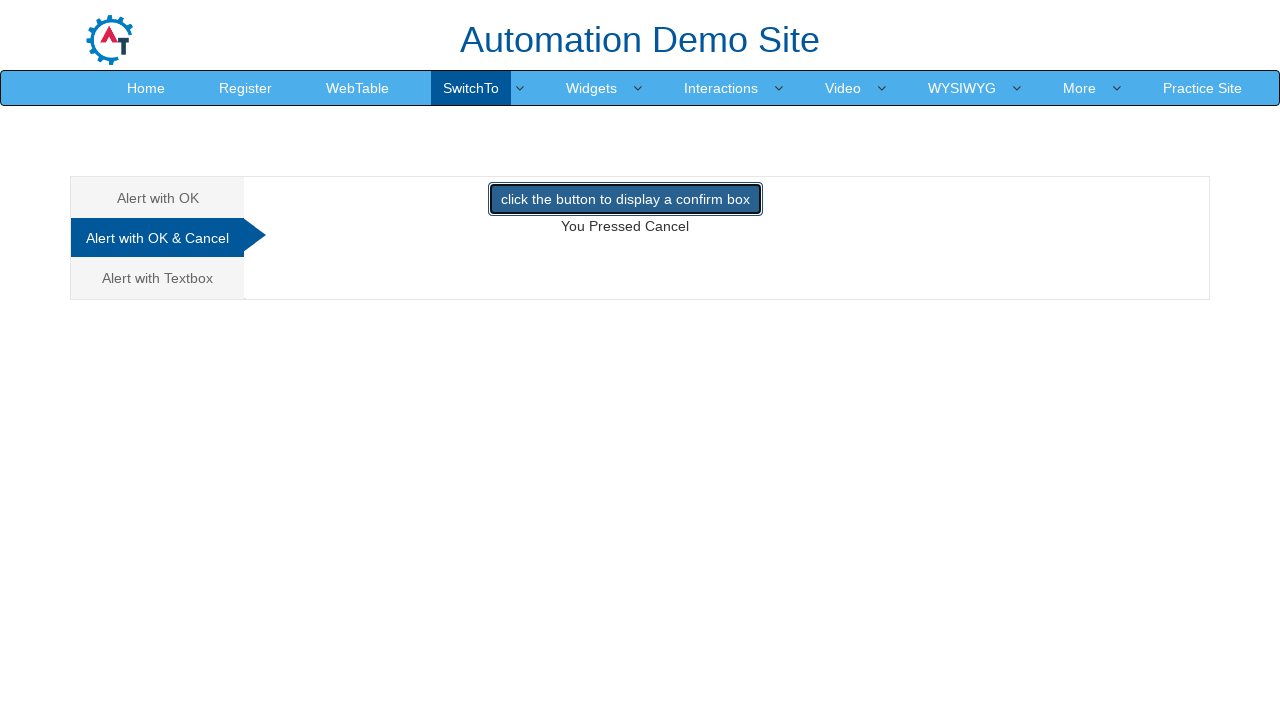

Clicked 'Alert with Textbox' tab at (158, 278) on xpath=//a[contains(text(),'Alert with Textbox')]
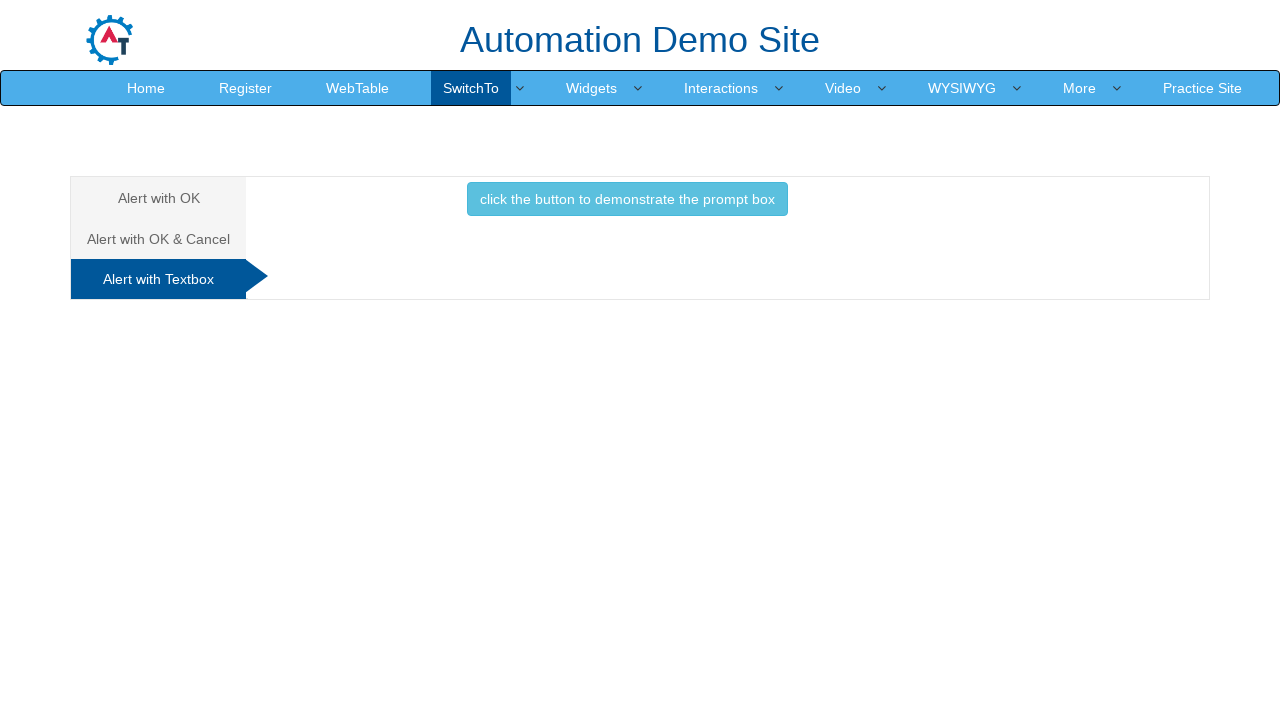

Set up dialog handler to accept prompt with text 'TestUser123'
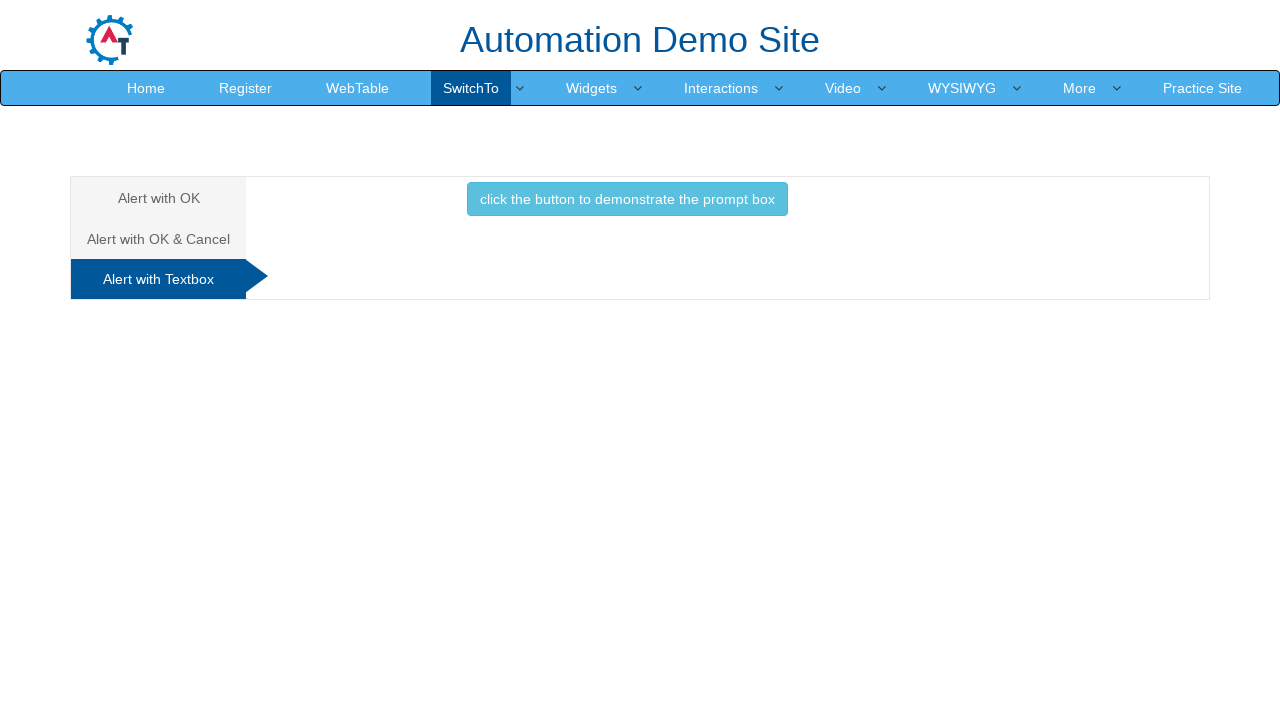

Clicked button to trigger prompt dialog at (627, 199) on button[onclick='promptbox()']
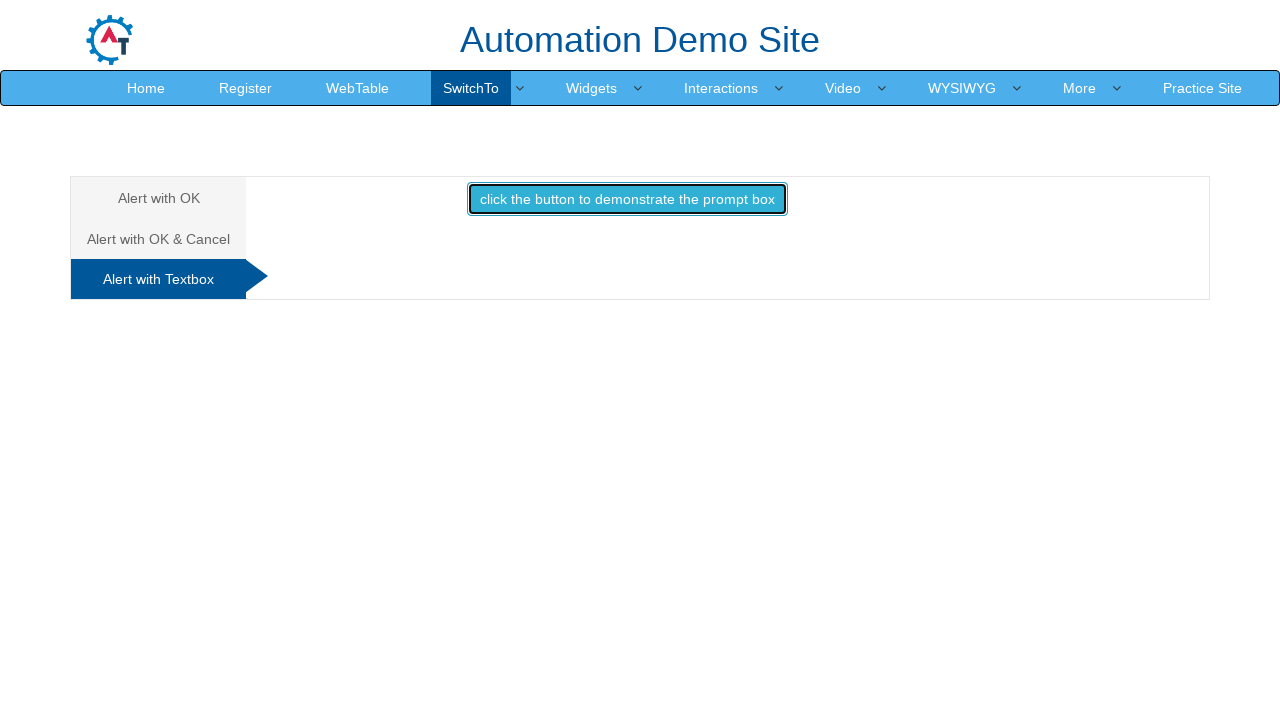

Waited 2000ms for prompt dialog to be processed
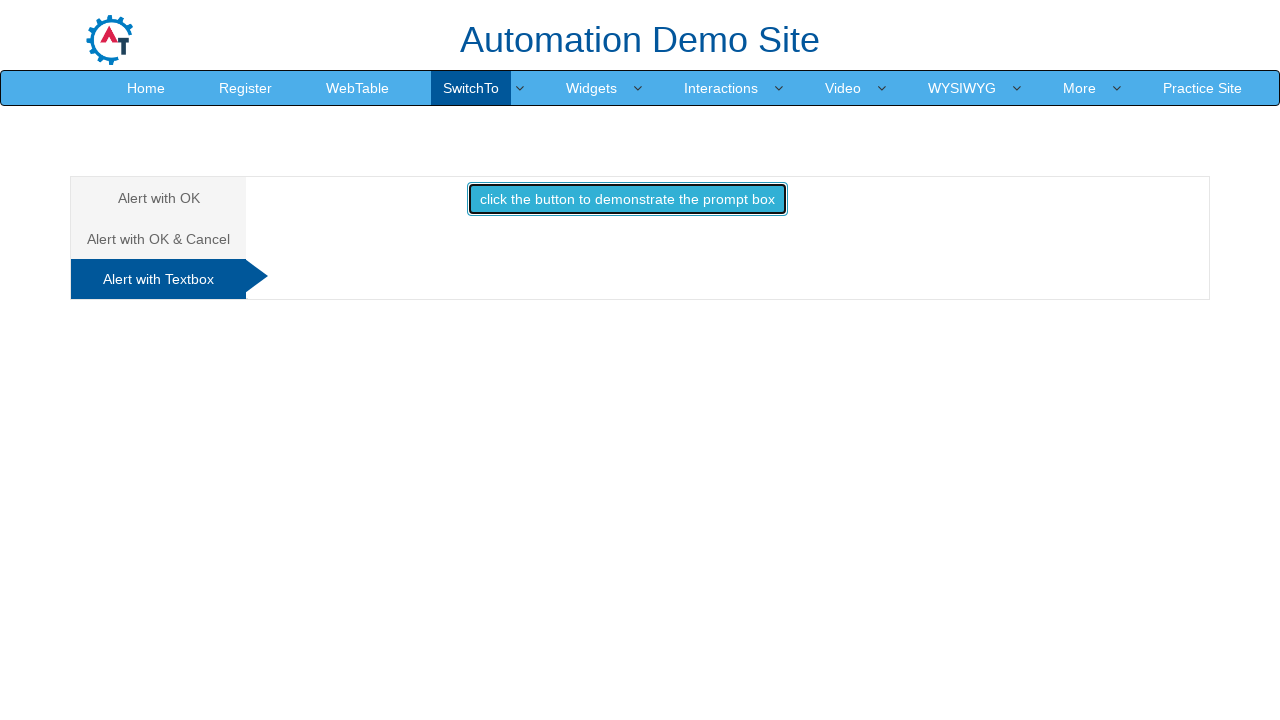

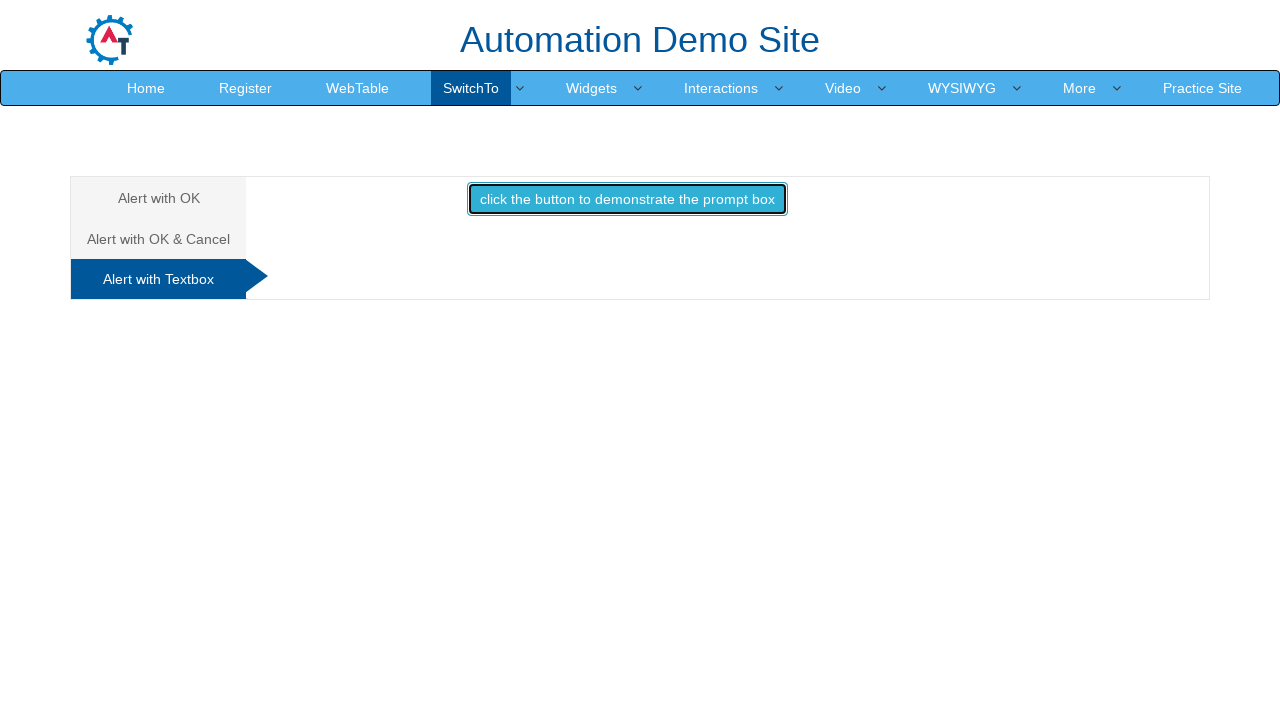